Clicks on the Orders link and verifies that the login button is displayed on the resulting page

Starting URL: https://www.bstackdemo.com/

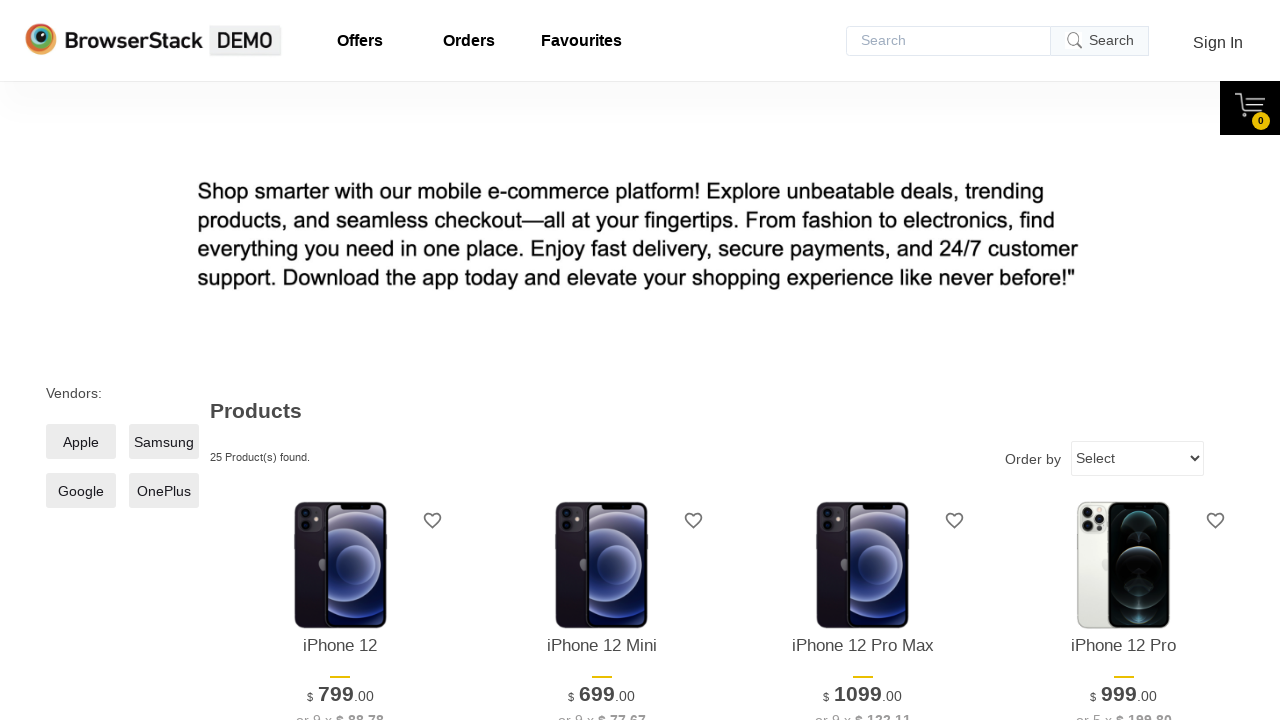

Clicked on the Orders link at (469, 41) on a#orders
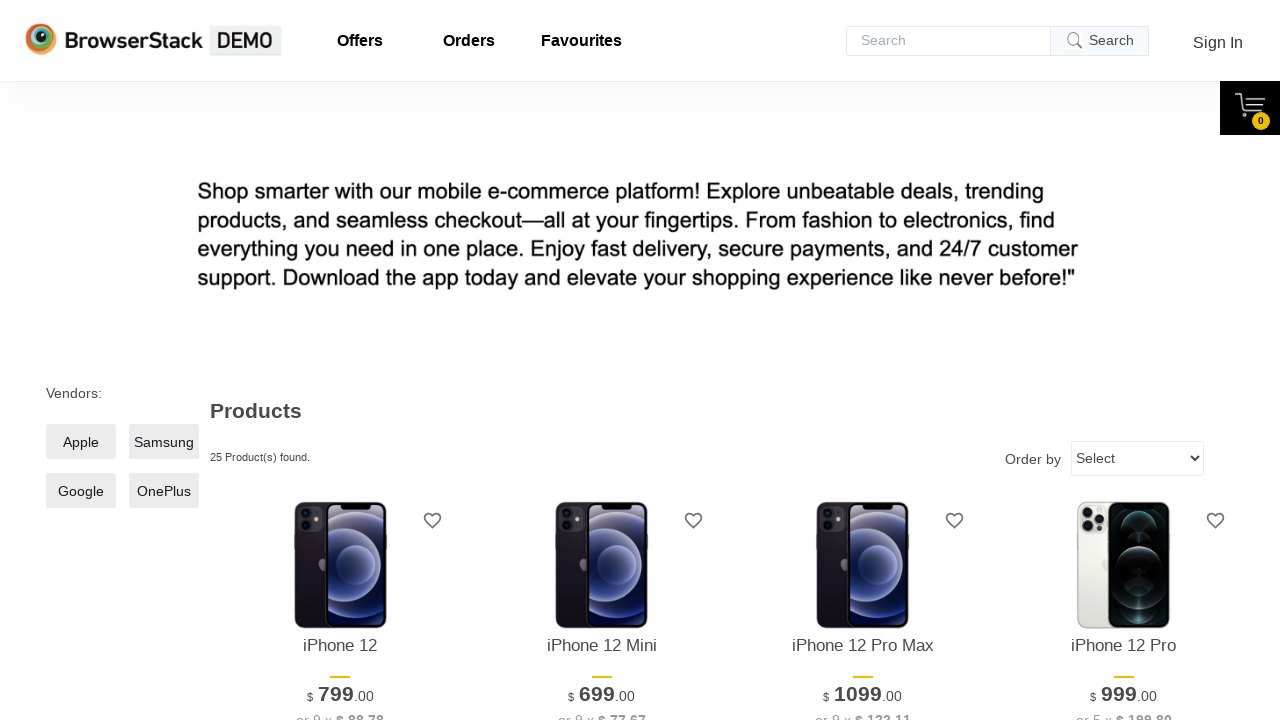

Waited for login button to appear
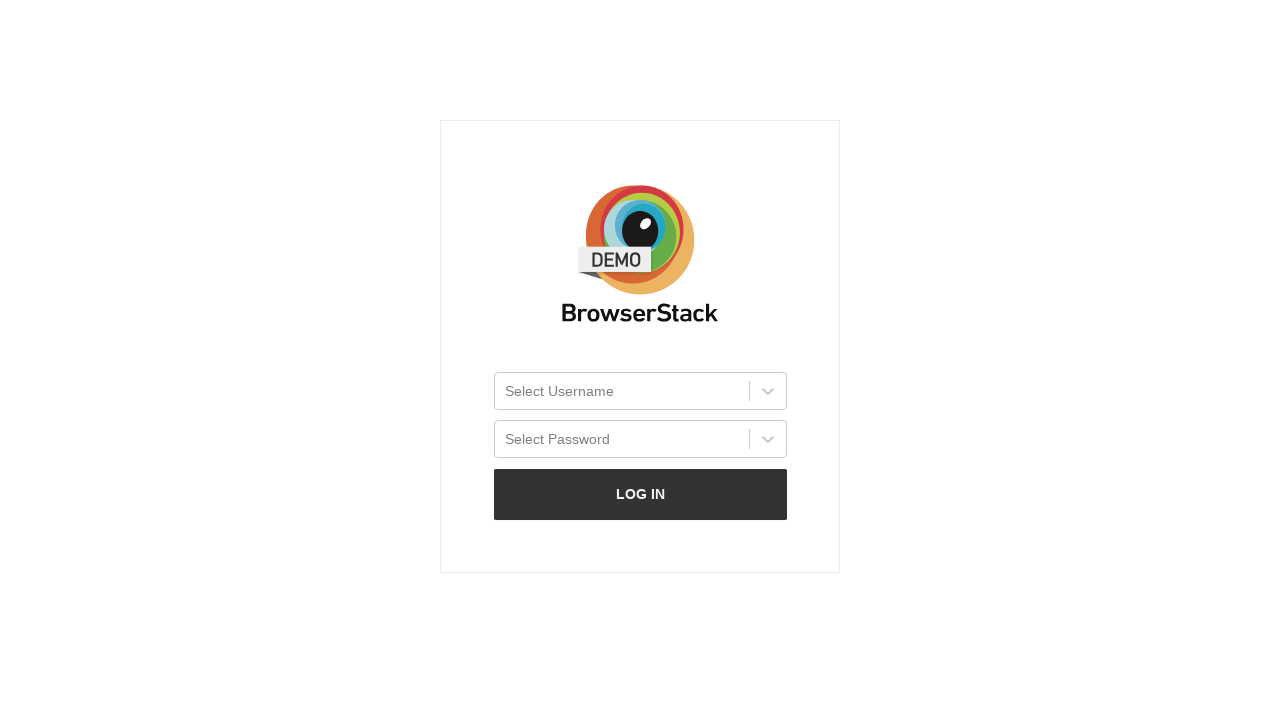

Verified login button is visible
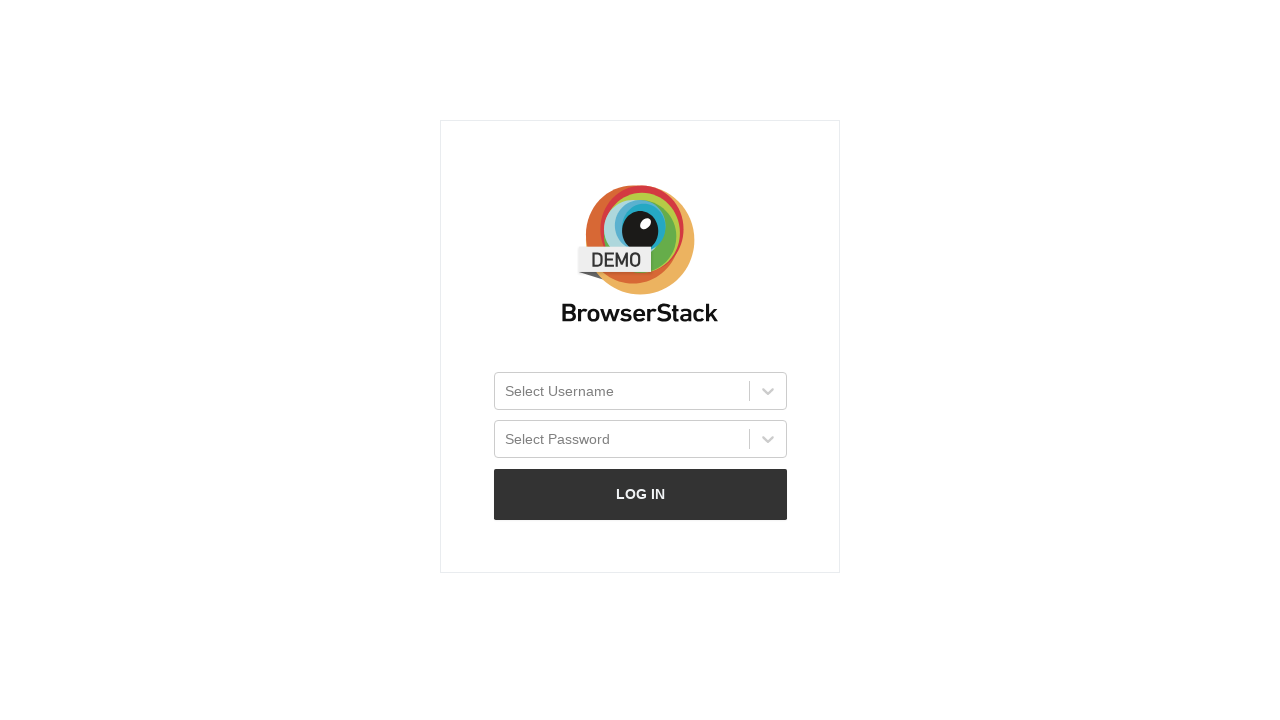

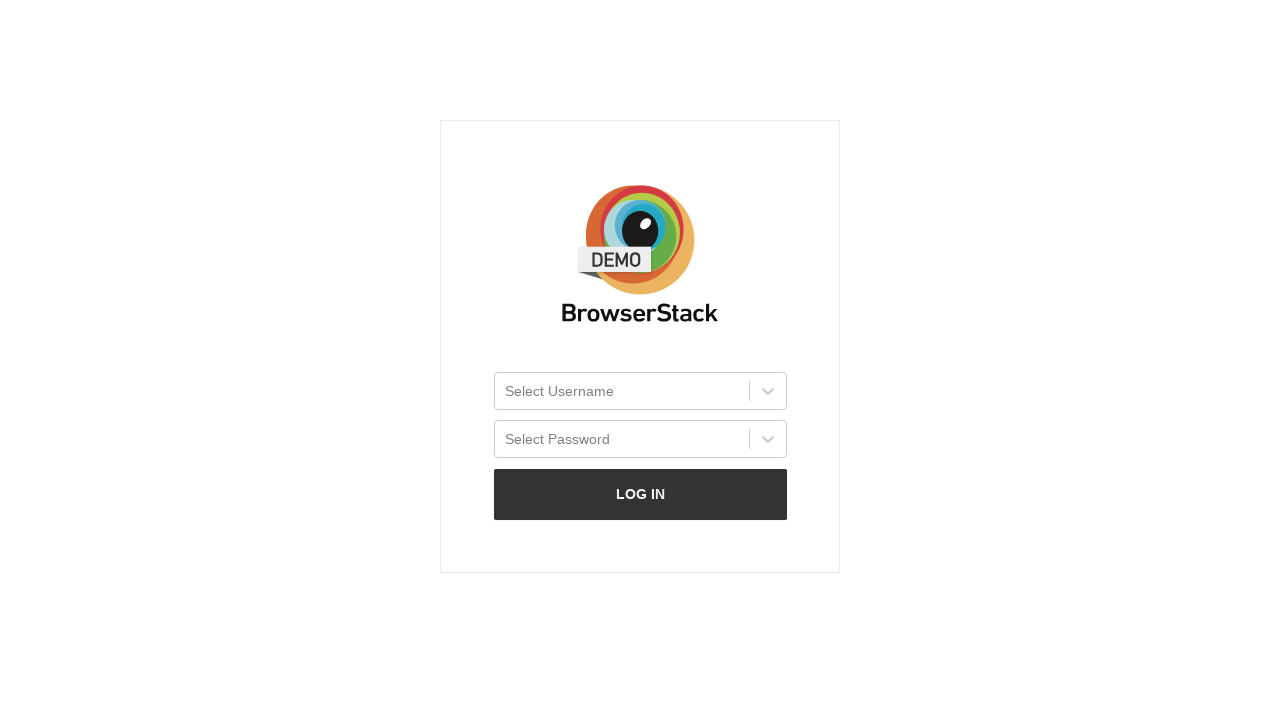